Performs drag and drop operation by dragging an element to a drop zone and verifies the text change

Starting URL: https://jqueryui.com/droppable/

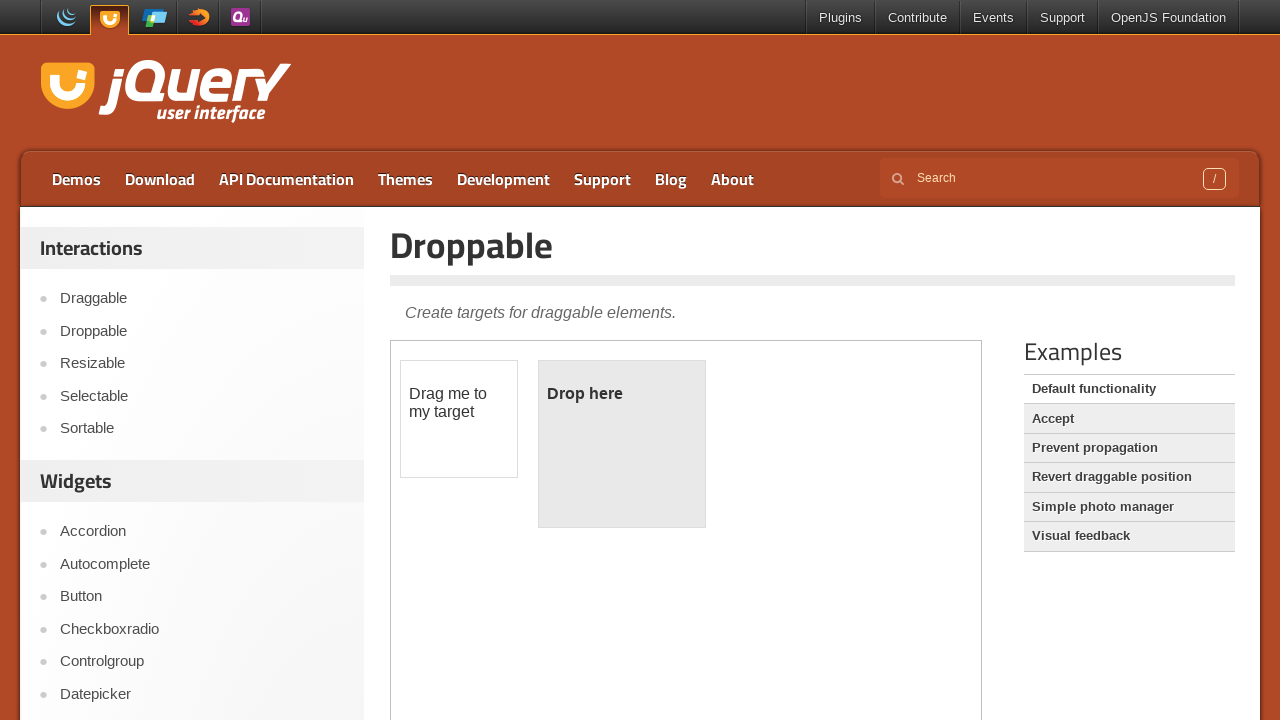

Located iframe containing drag-drop elements
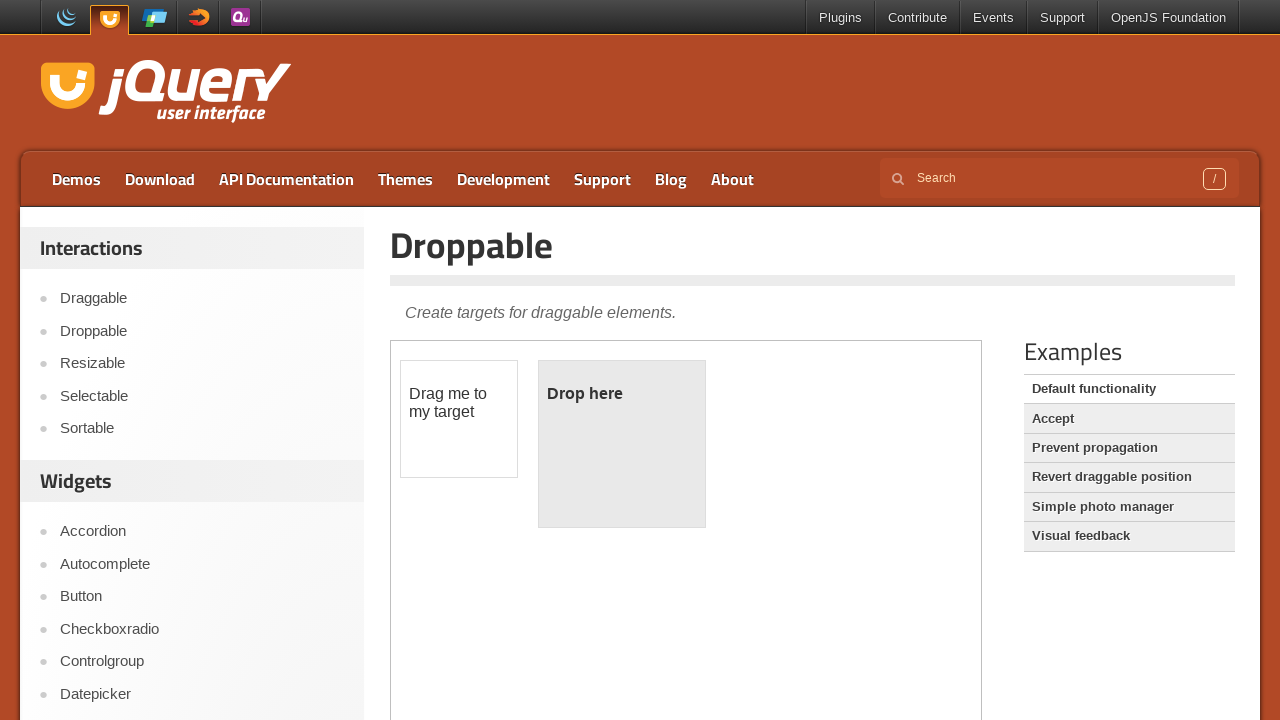

Located draggable element
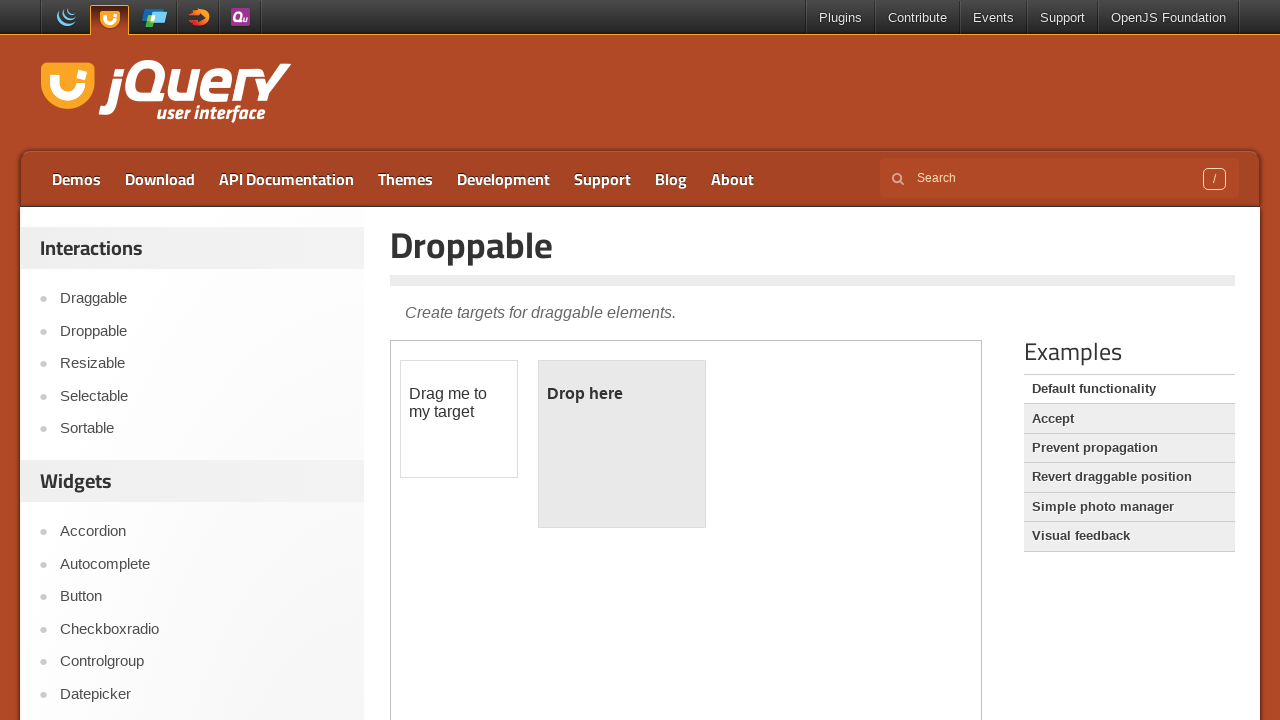

Located droppable zone
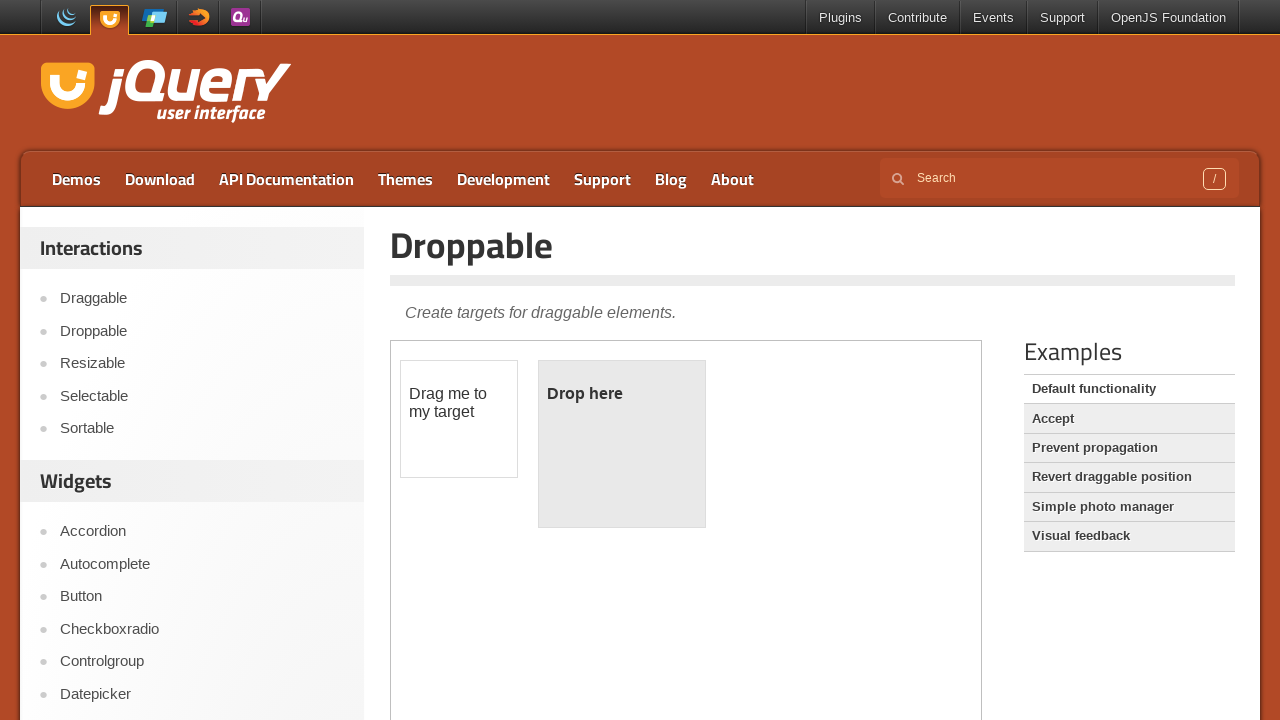

Dragged element to drop zone at (622, 444)
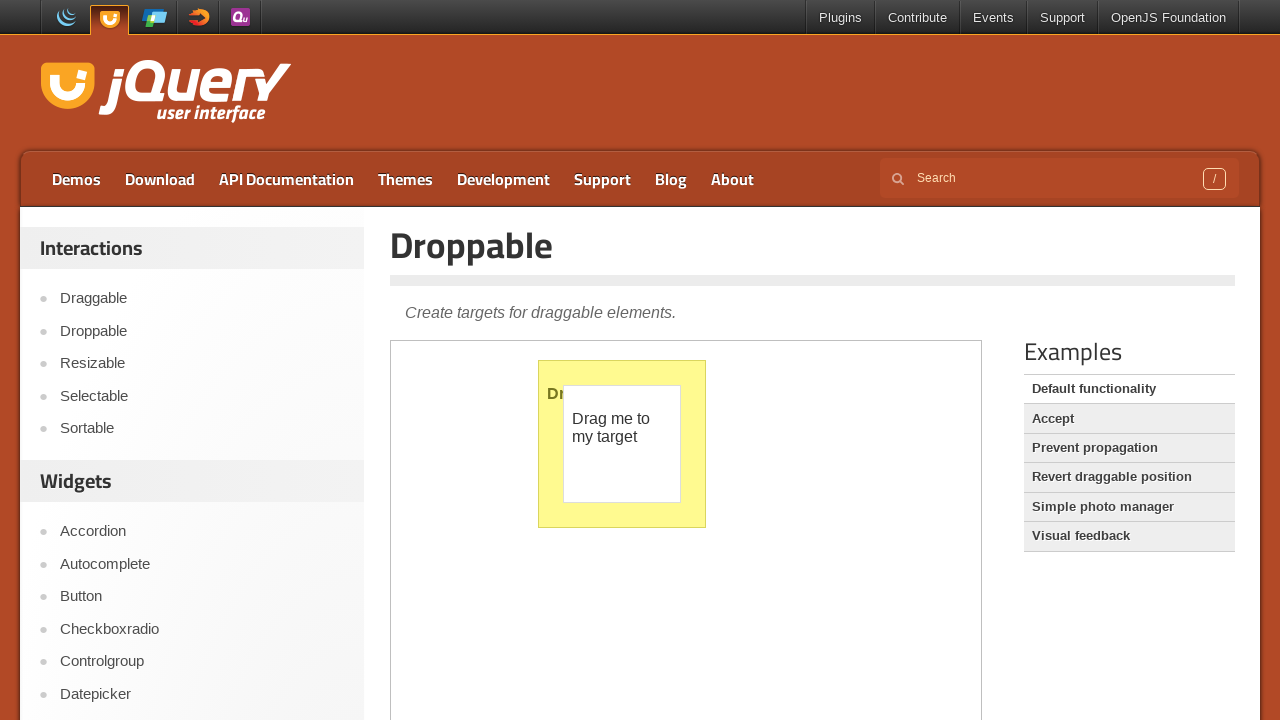

Retrieved text content from drop zone
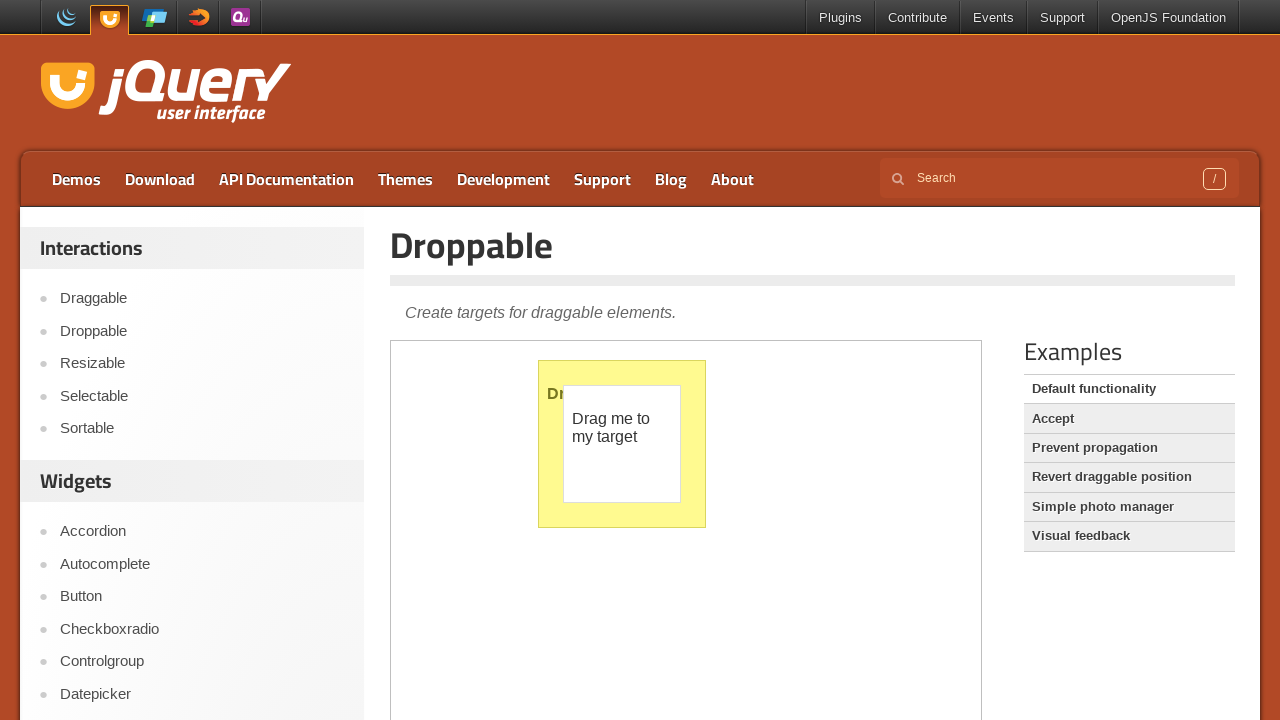

Verified drop zone text changed to 'Dropped!'
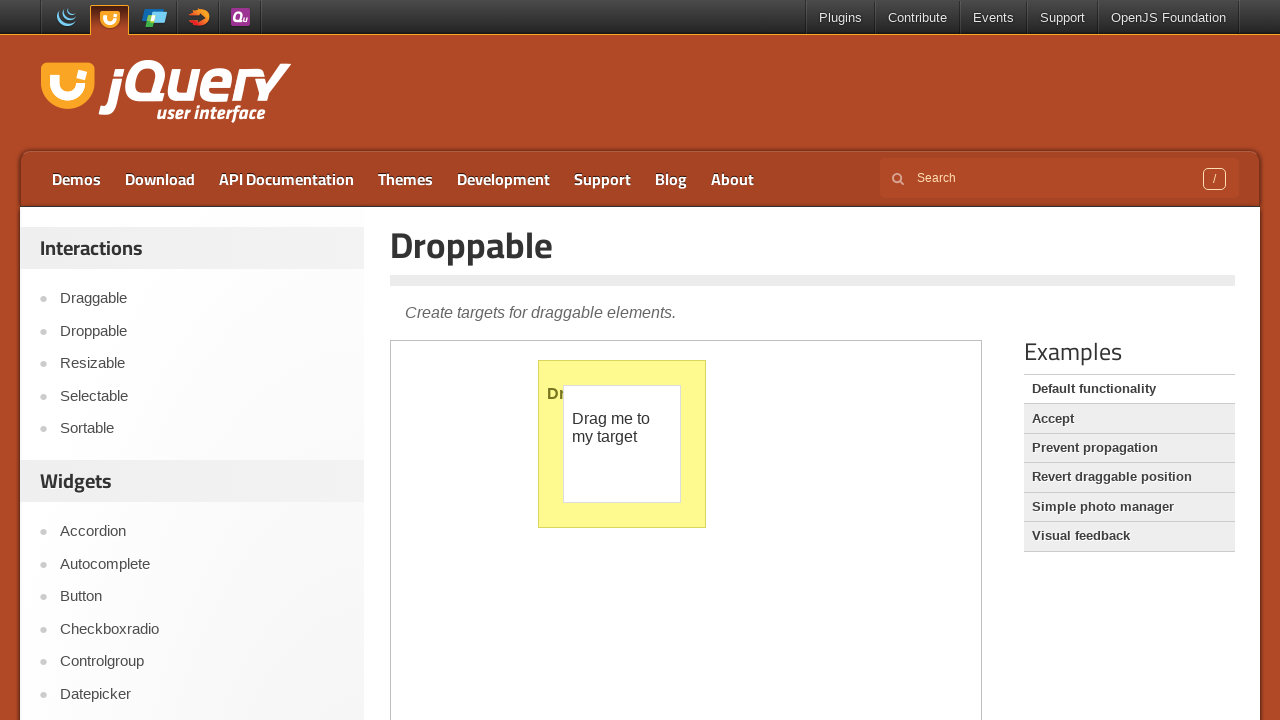

Printed drop zone text: 
	Dropped!

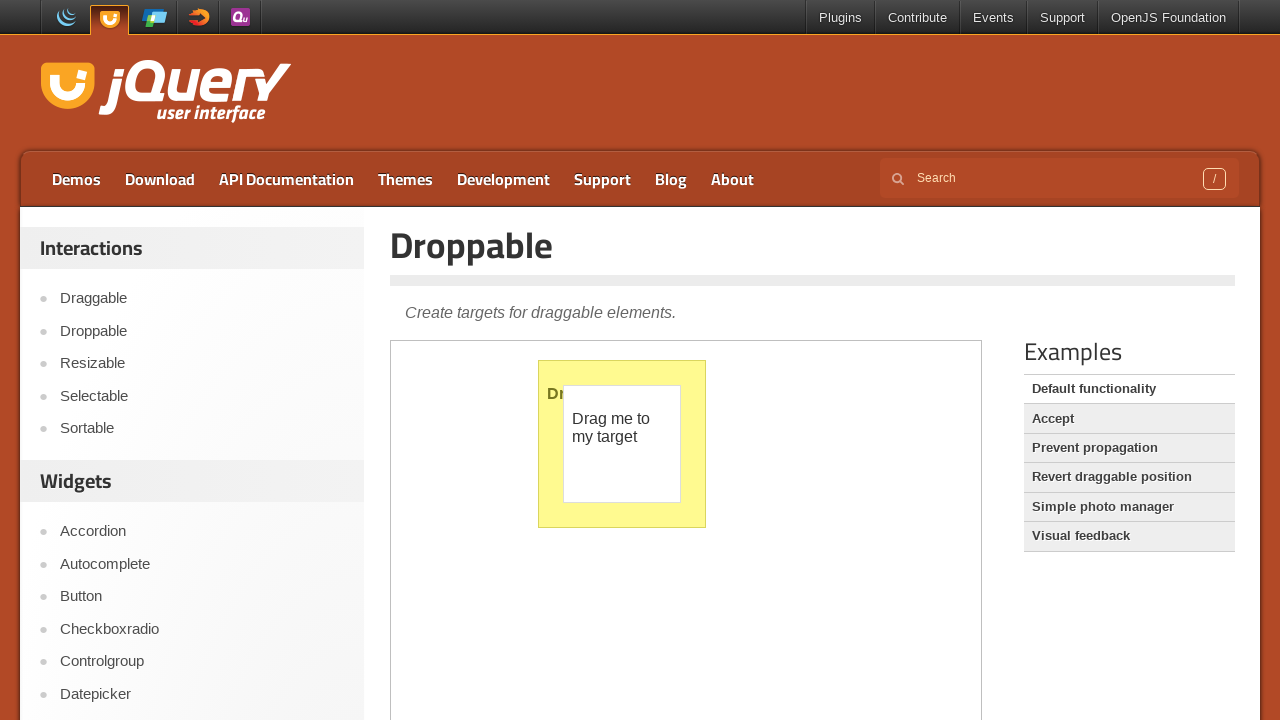

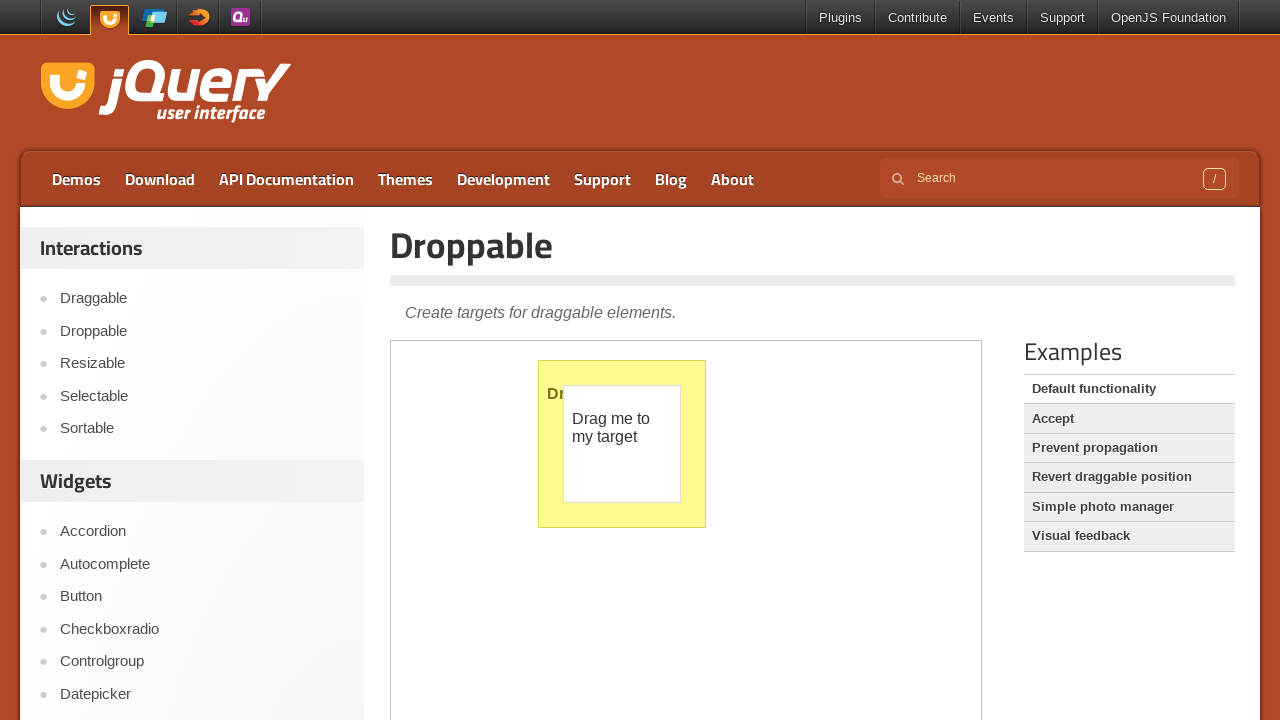